Fills a registration form with name and email fields and submits it.

Starting URL: http://suninjuly.github.io/registration2.html

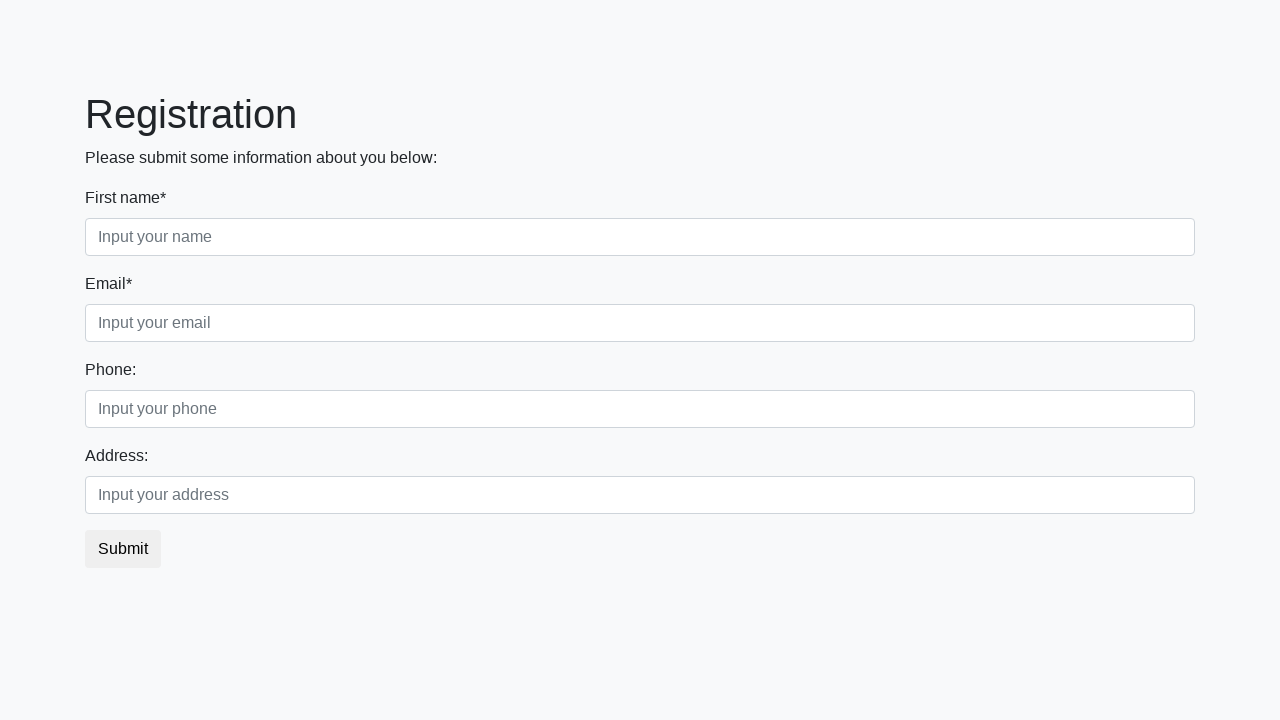

Filled first name field (first section) with 'mikhail' on input.form-control.first
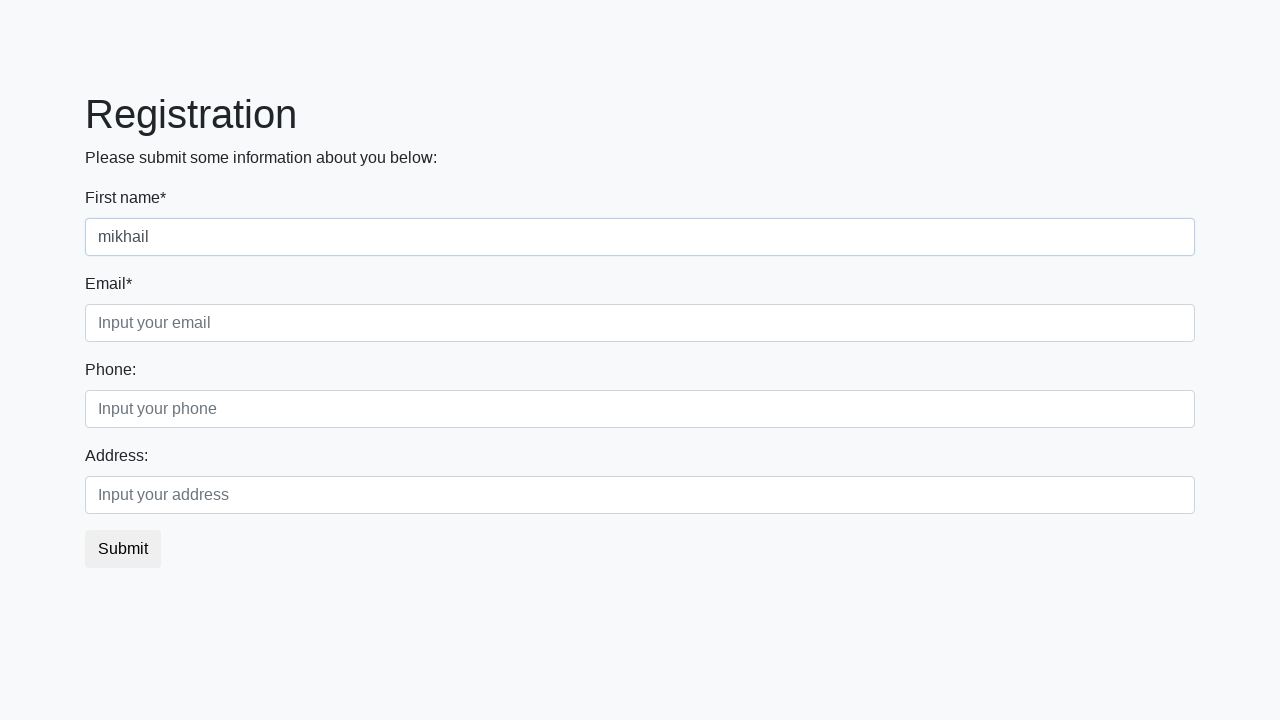

Filled email field (first section) with 'testuser456@mail.ru' on input.form-control.third
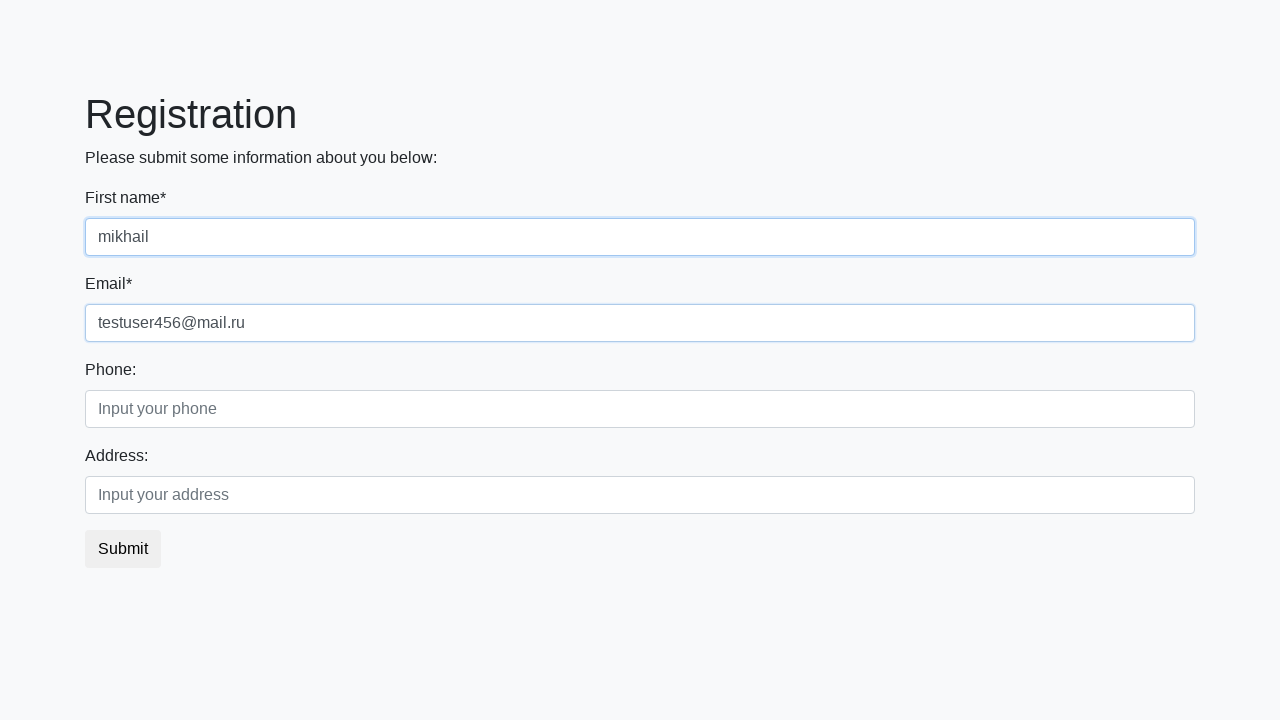

Filled name field (second section) with 'mikhail' on [class='form-control first']
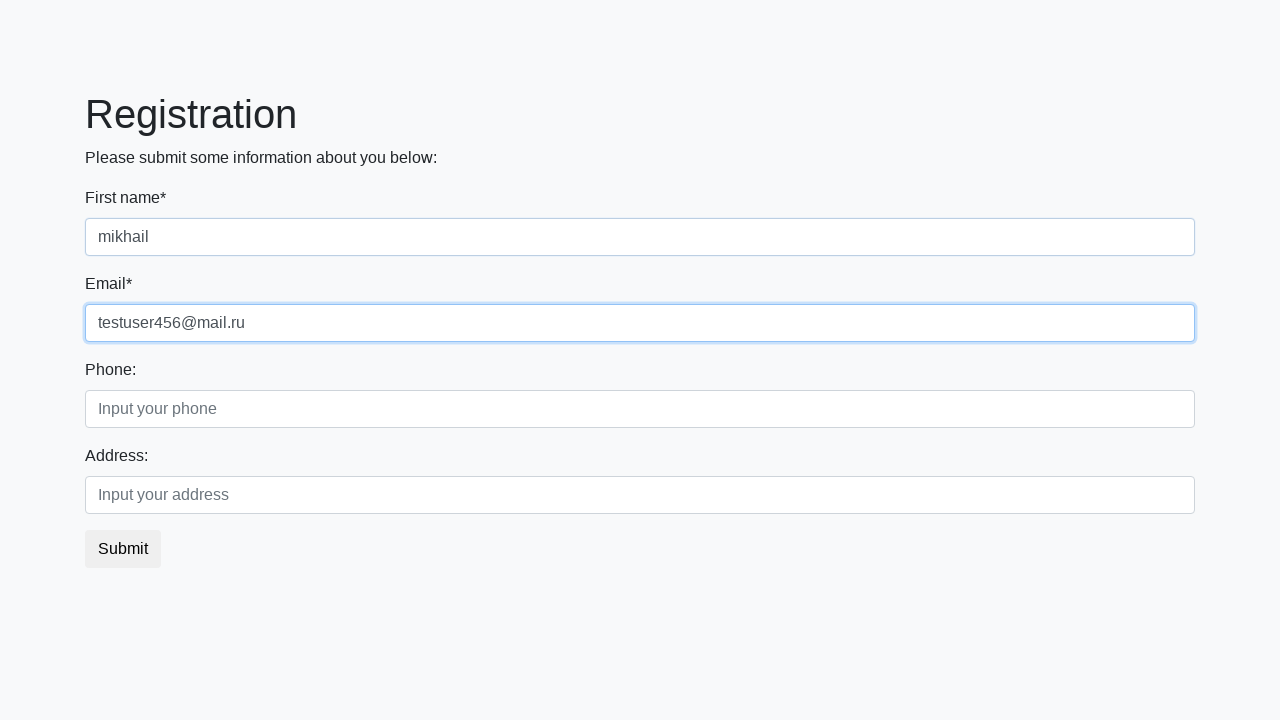

Filled email field (second section) with 'testuser456@mail.ru' on [class='form-control second']
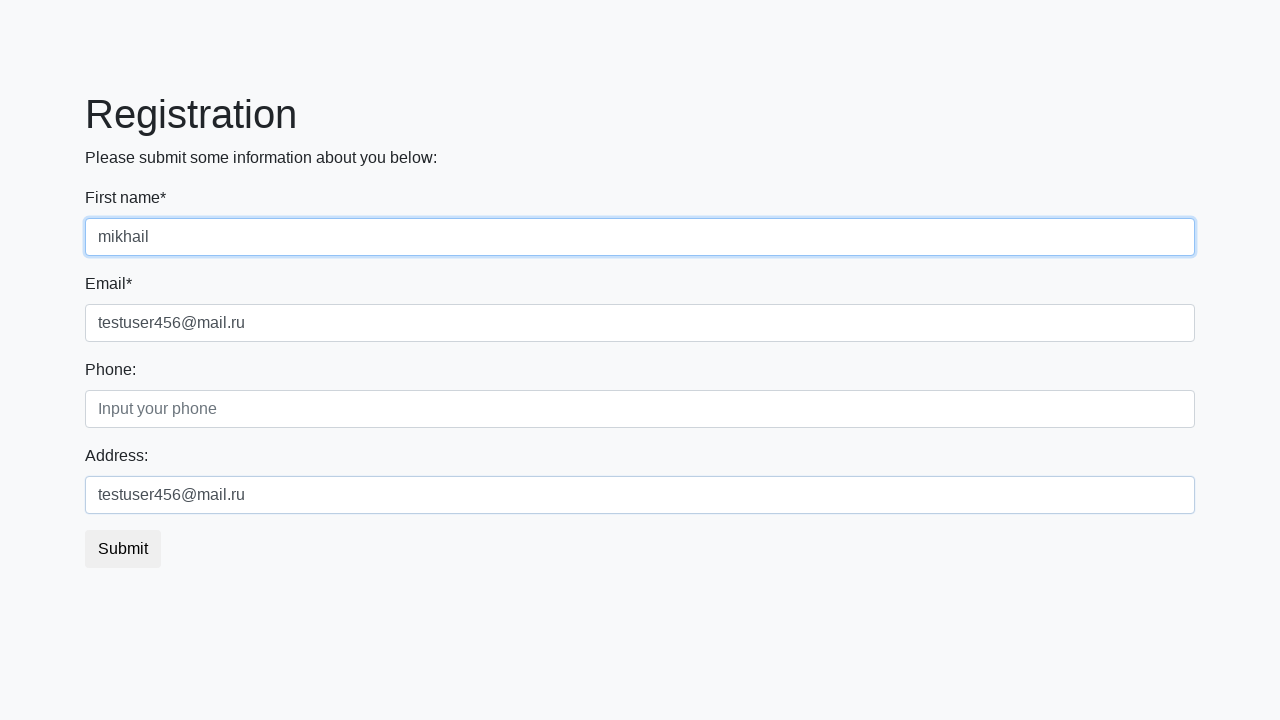

Clicked submit button to submit registration form at (123, 549) on xpath=/html/body/div[1]/form/button
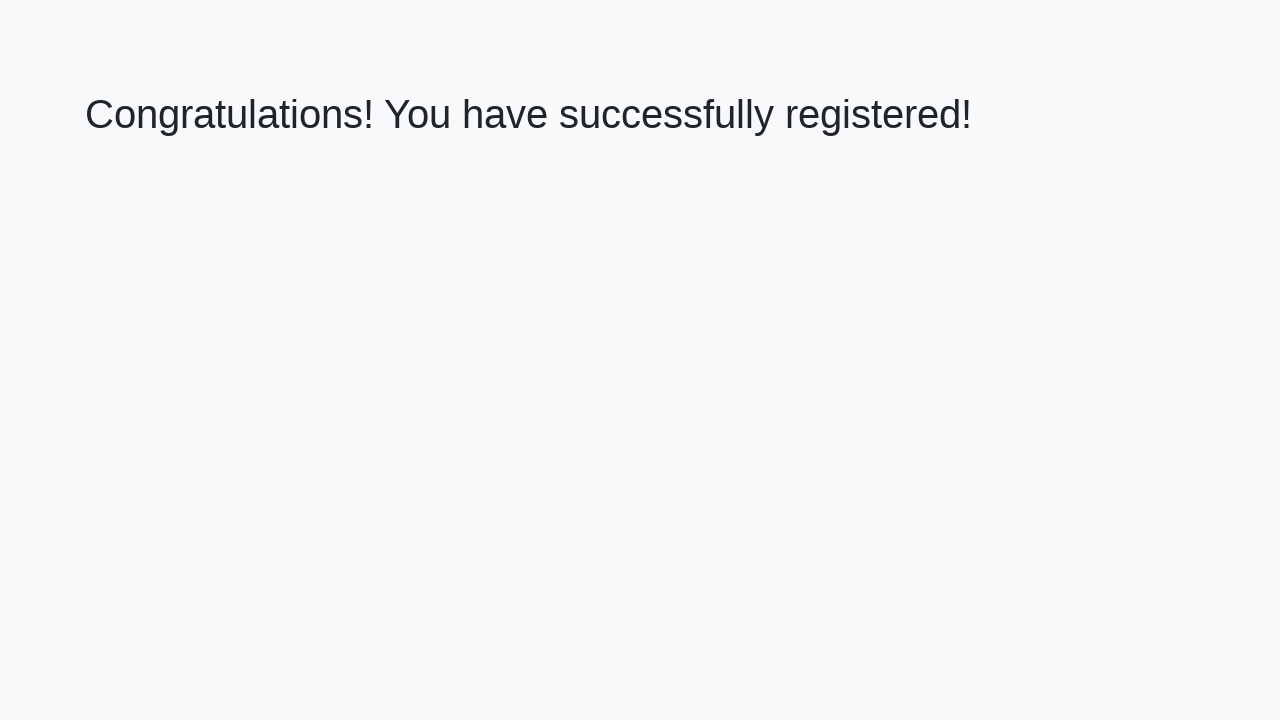

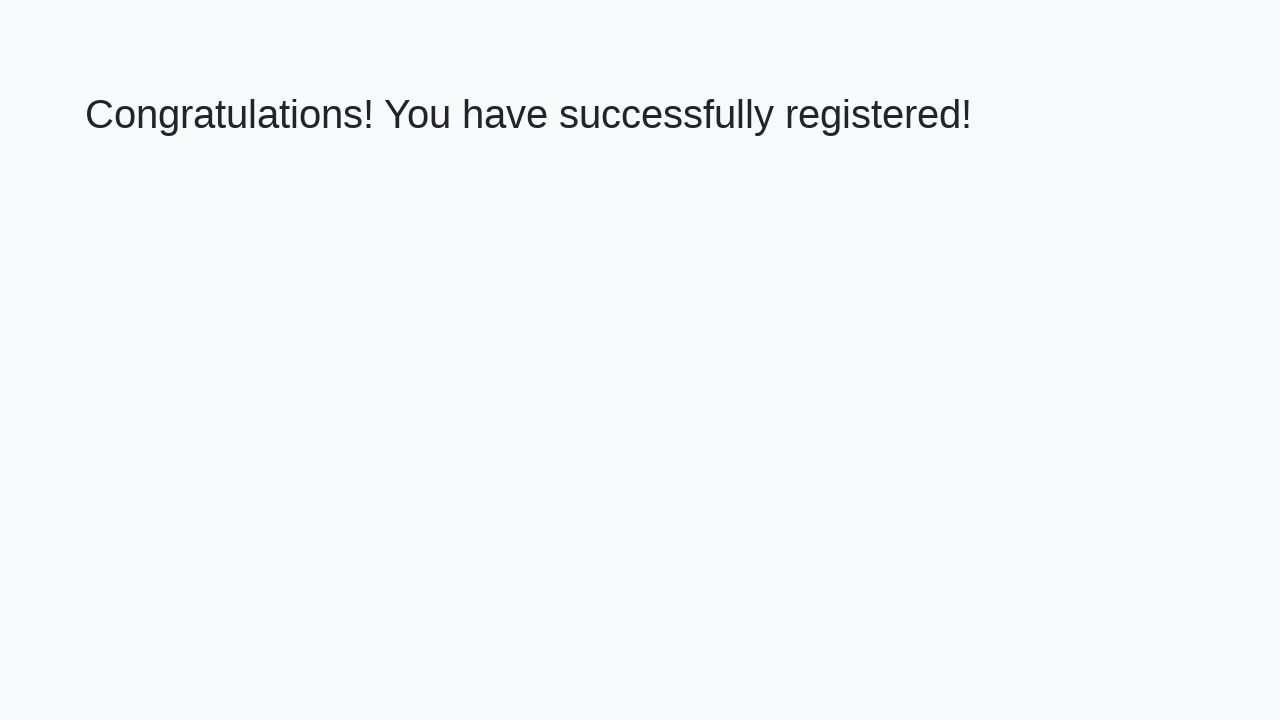